Navigates to Freshworks website and retrieves the page title using JavaScript execution

Starting URL: https://www.freshworks.com/

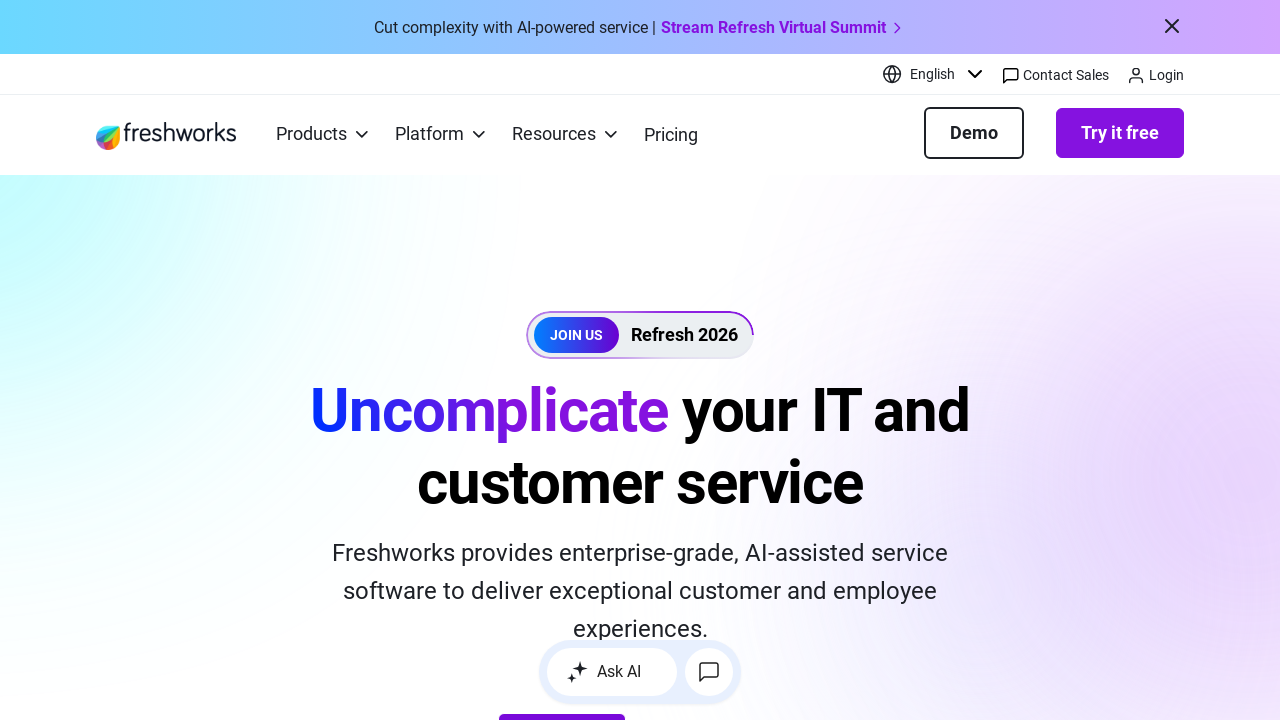

Navigated to Freshworks website
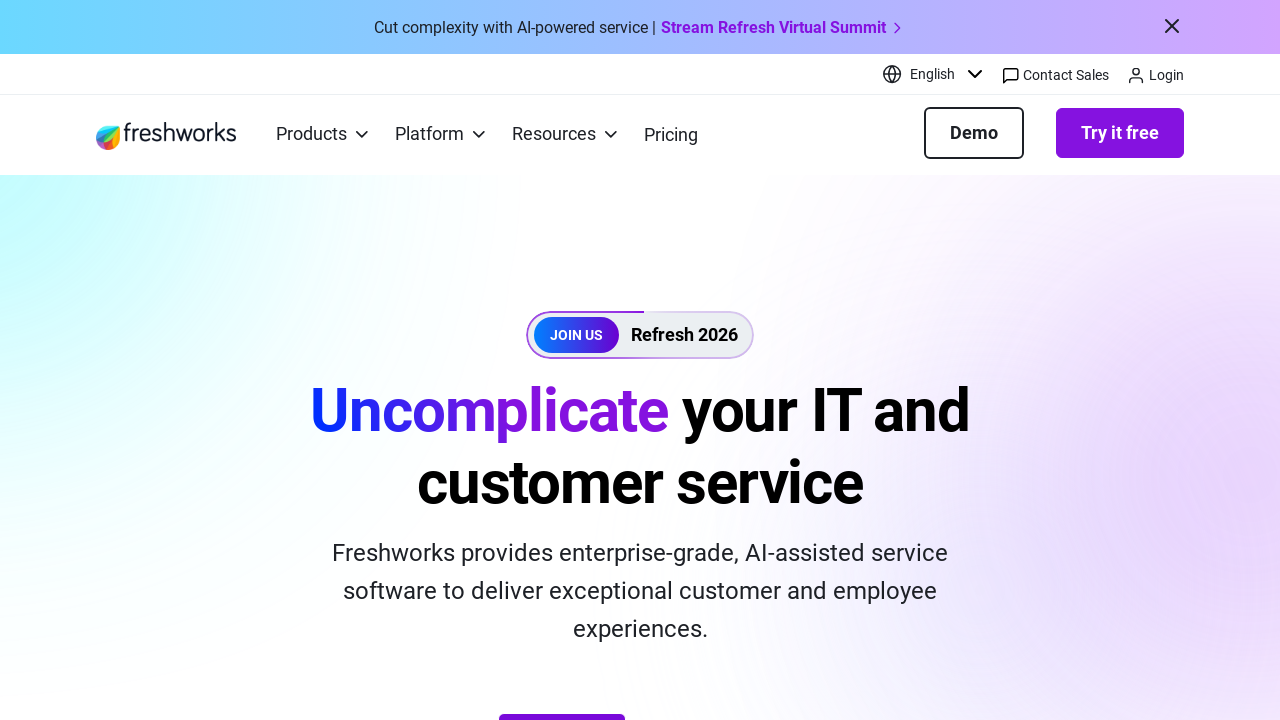

Retrieved page title using JavaScript: Freshworks: Uncomplicated Software | IT Service, Customer Service
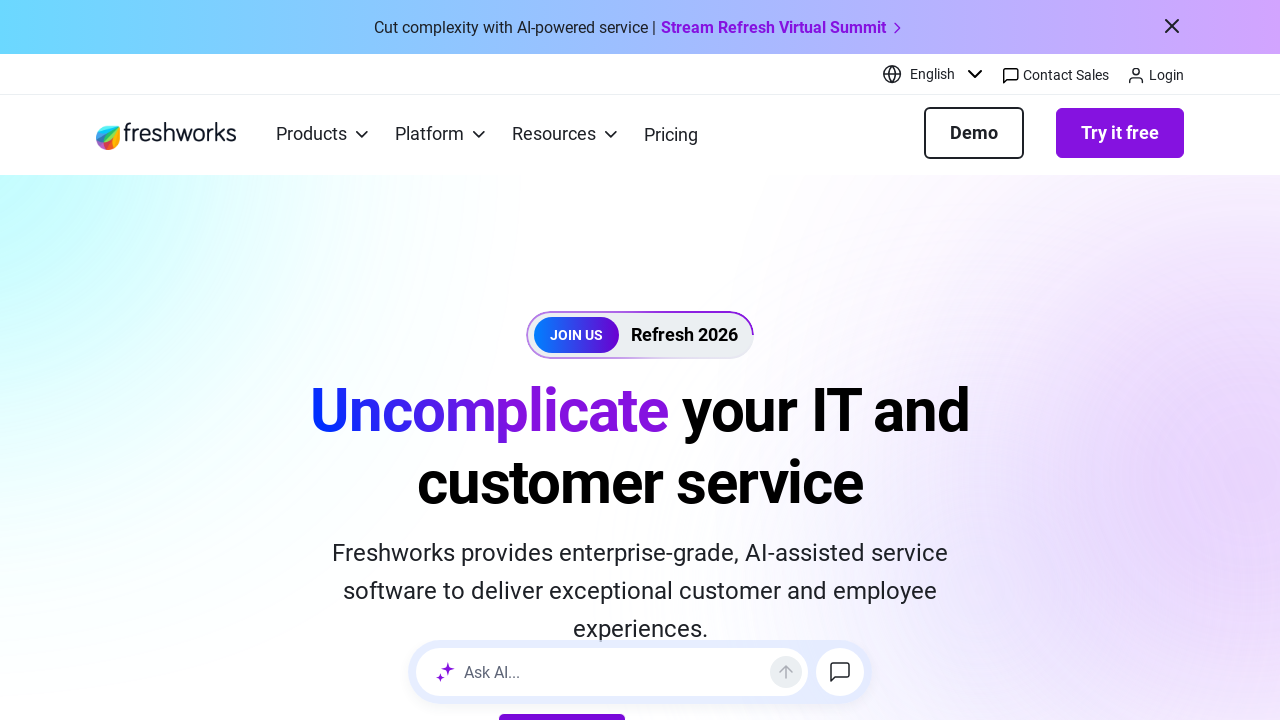

Waited for page to reach domcontentloaded state
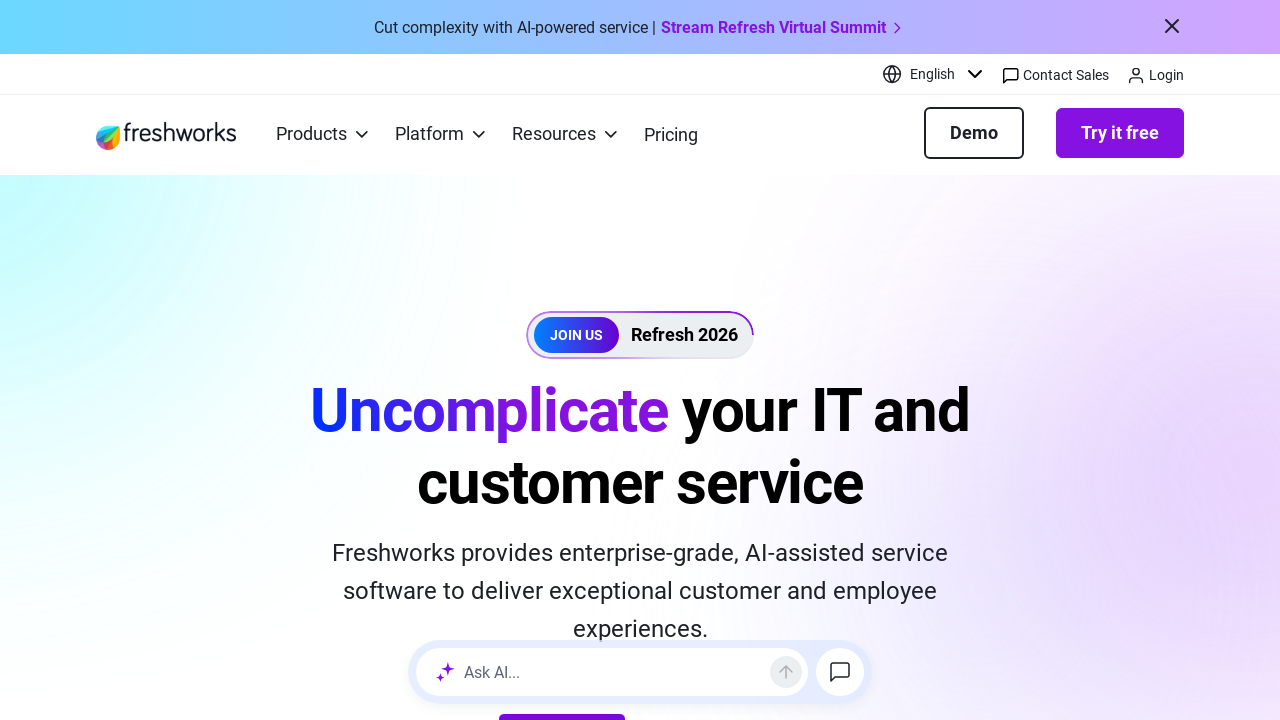

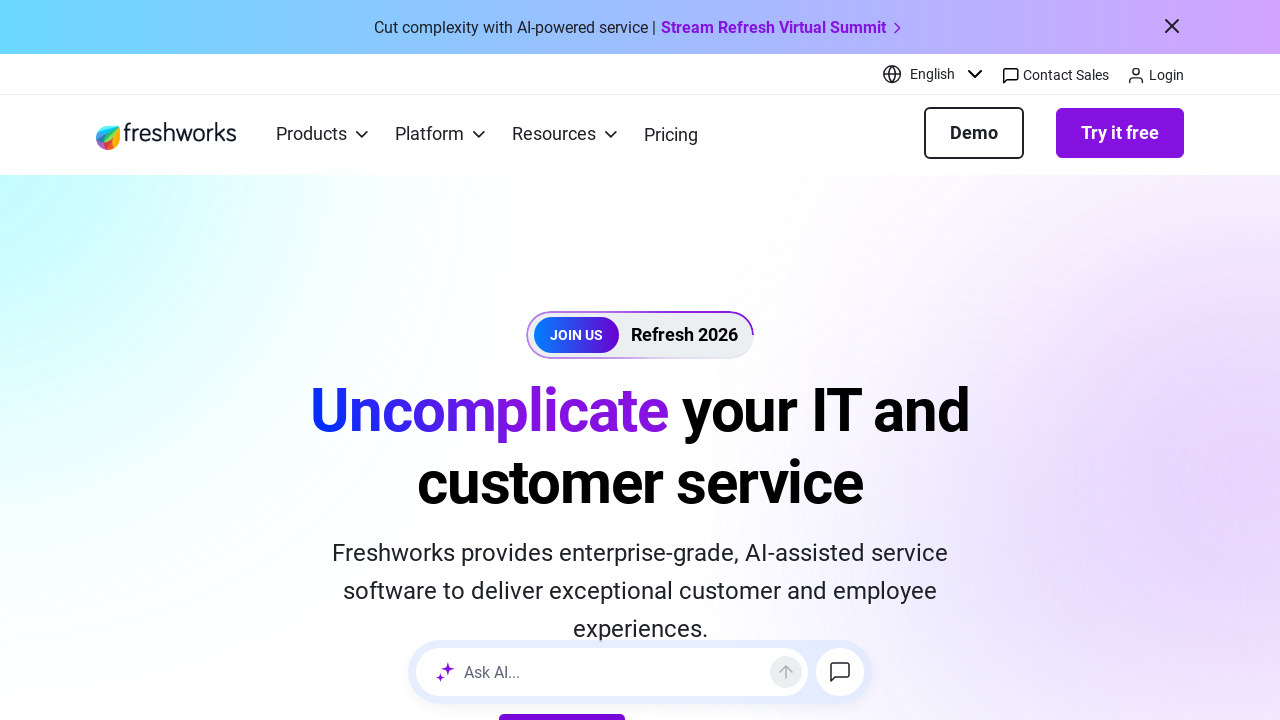